Tests the complete purchase flow on demoblaze.com by adding a Samsung phone and Sony laptop to cart, then completing checkout with valid customer information

Starting URL: https://www.demoblaze.com/

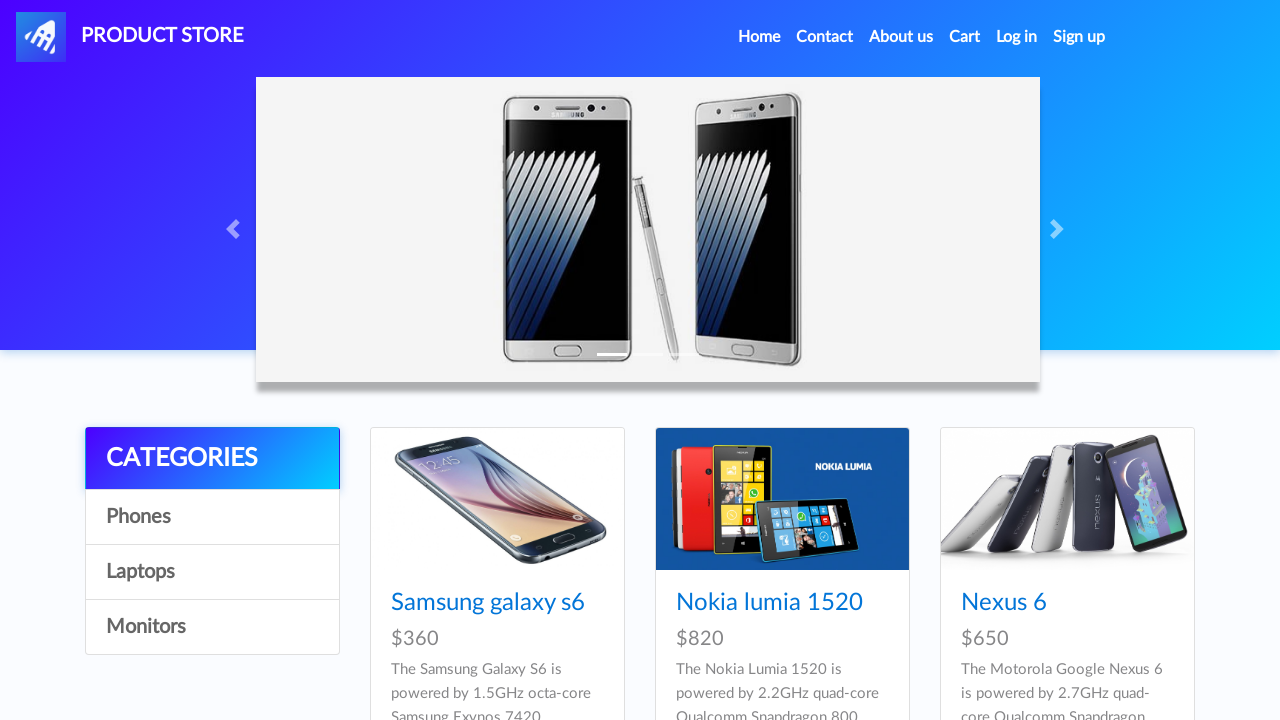

Clicked on Phones category at (212, 517) on #itemc
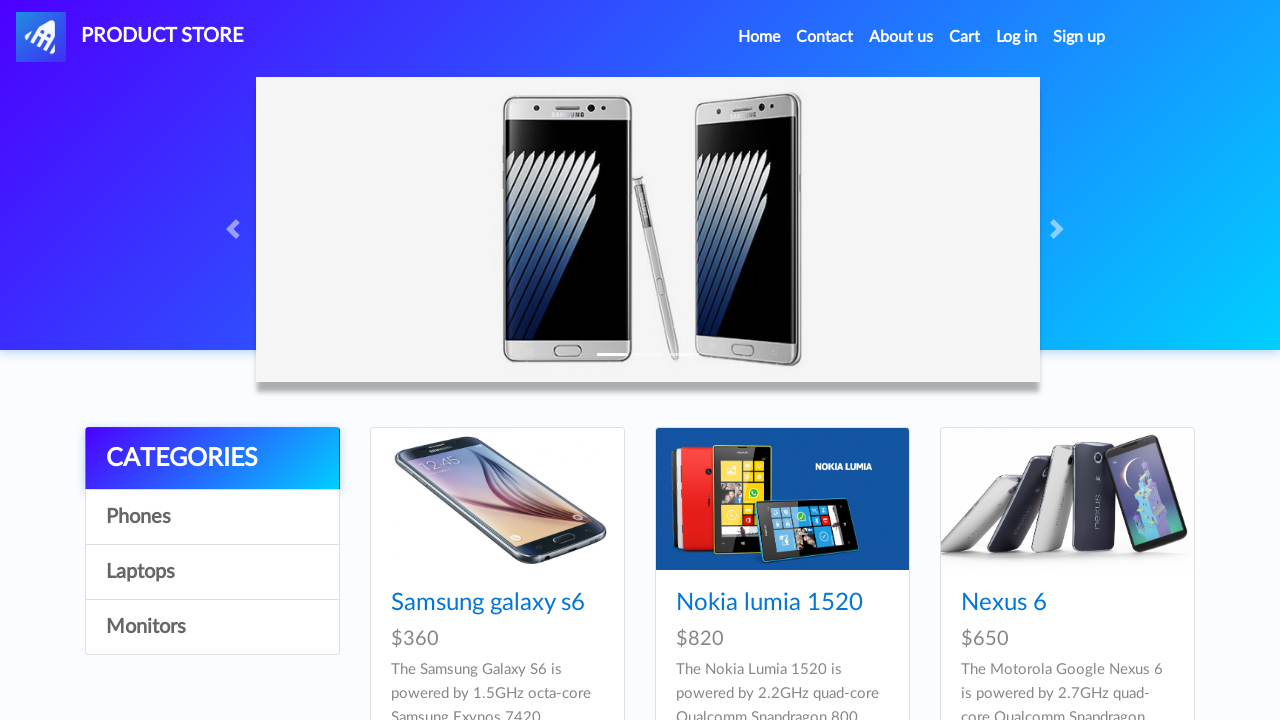

Waited for Phones category to load
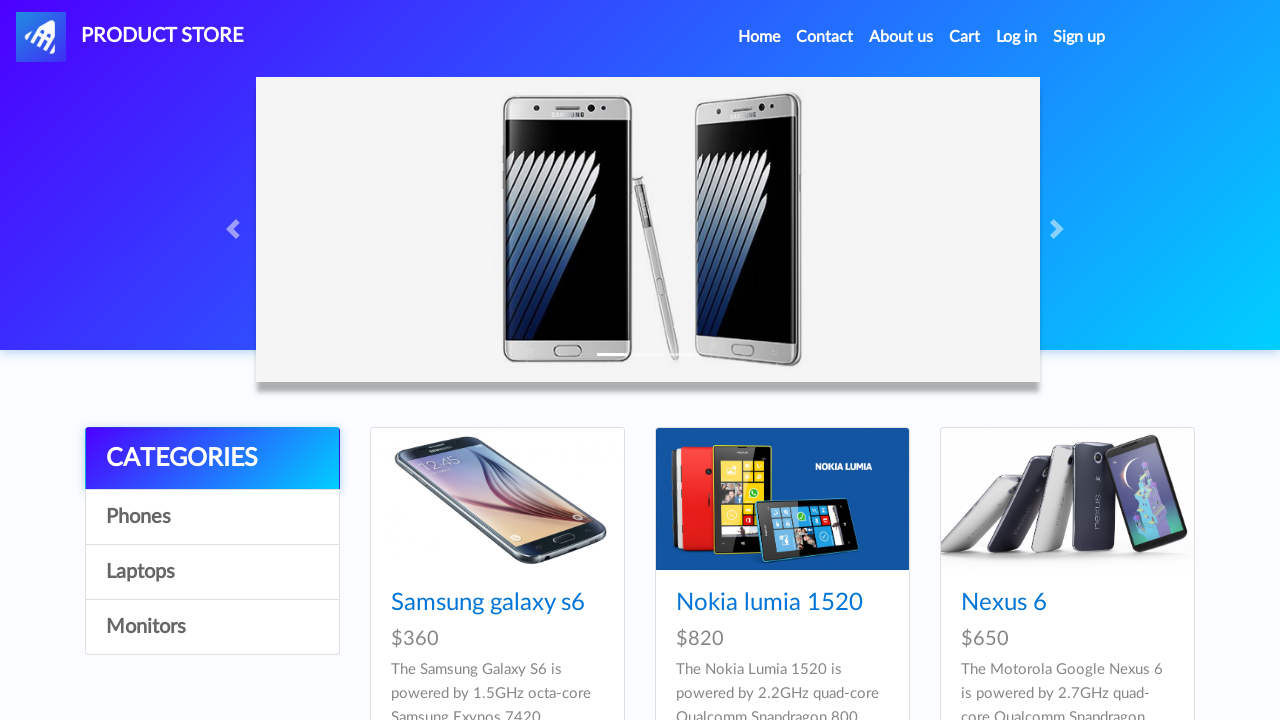

Clicked on Samsung galaxy s6 product at (488, 603) on text=Samsung galaxy s6
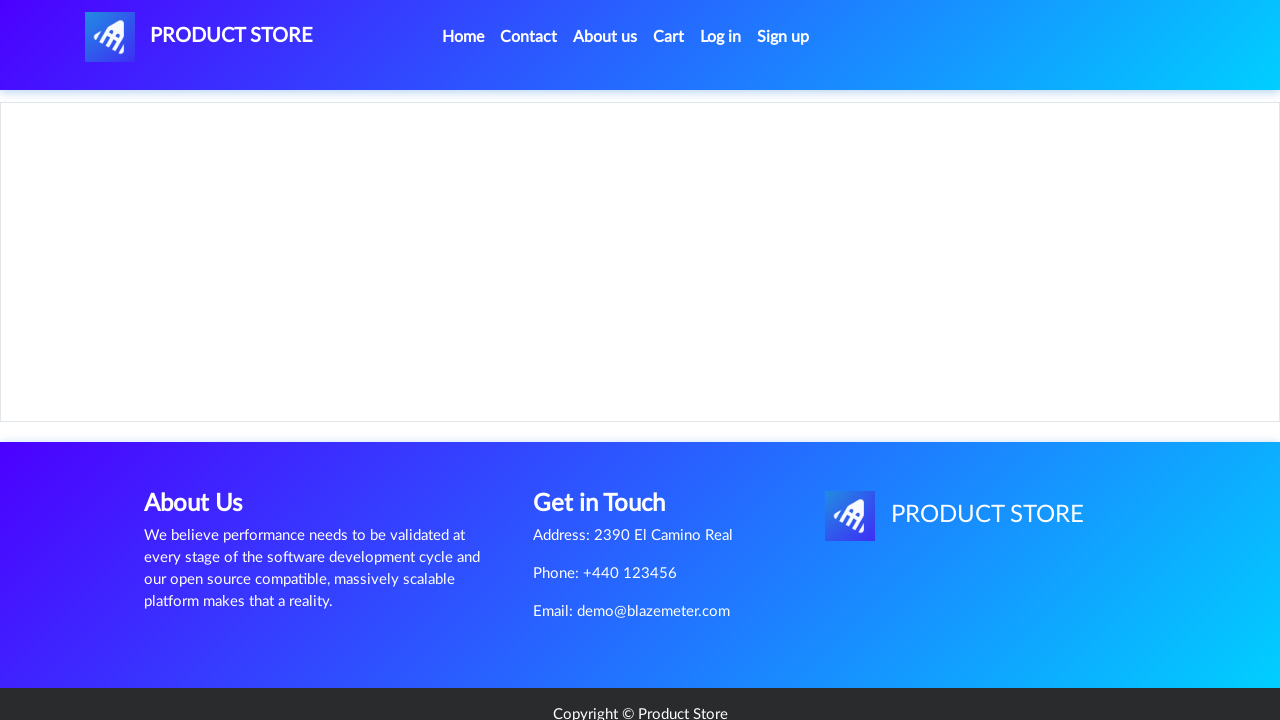

Waited for Samsung galaxy s6 product page to load
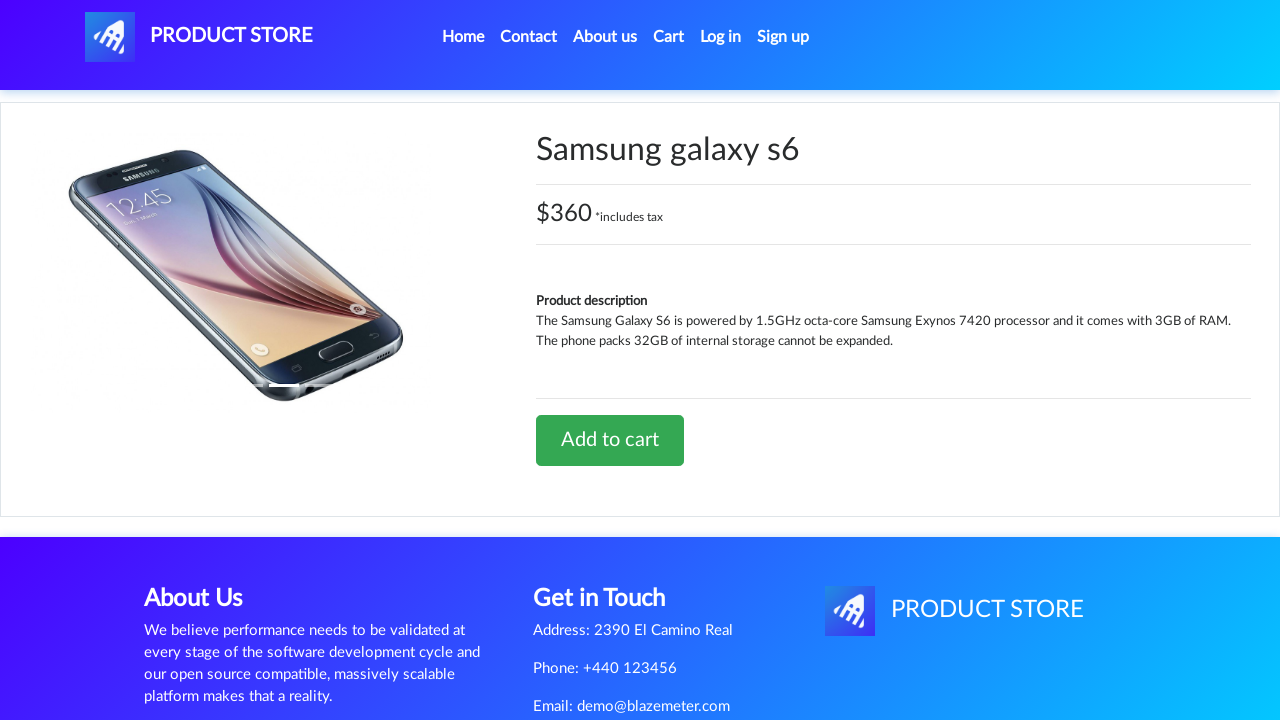

Clicked Add to cart button for Samsung galaxy s6 at (610, 440) on text=Add to cart
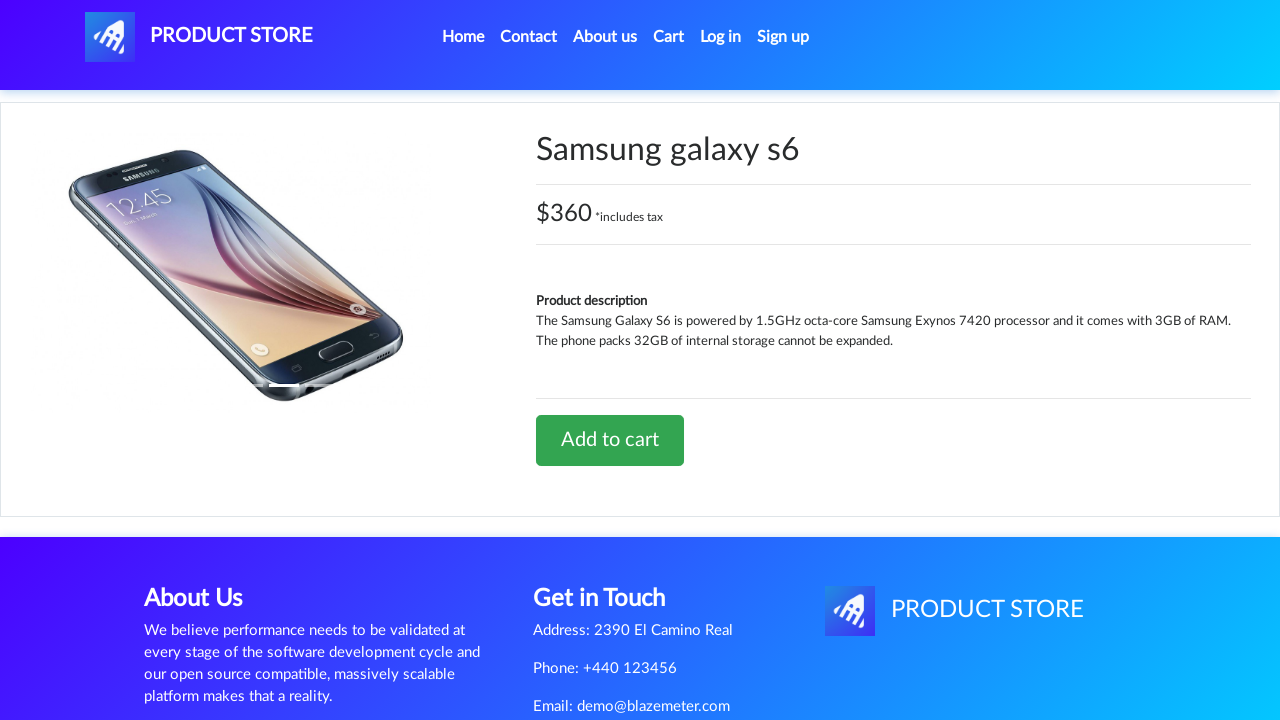

Waited for add to cart action to complete
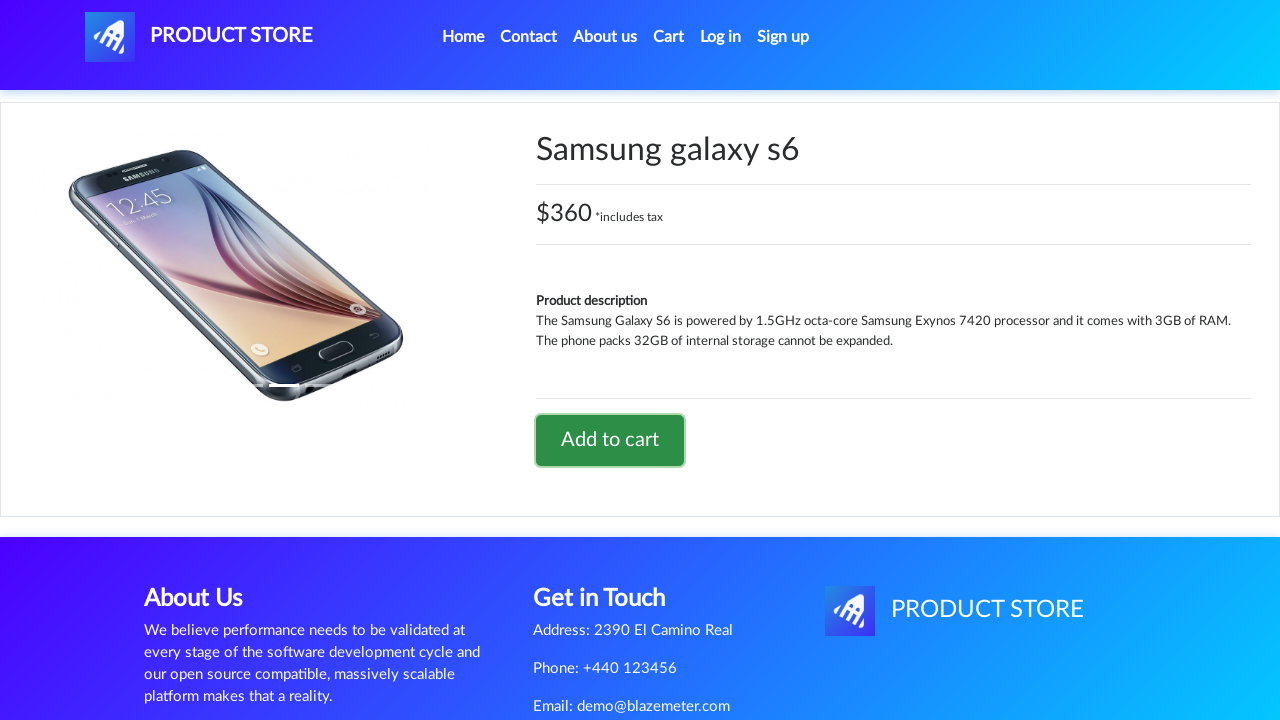

Set up dialog handler to accept alerts
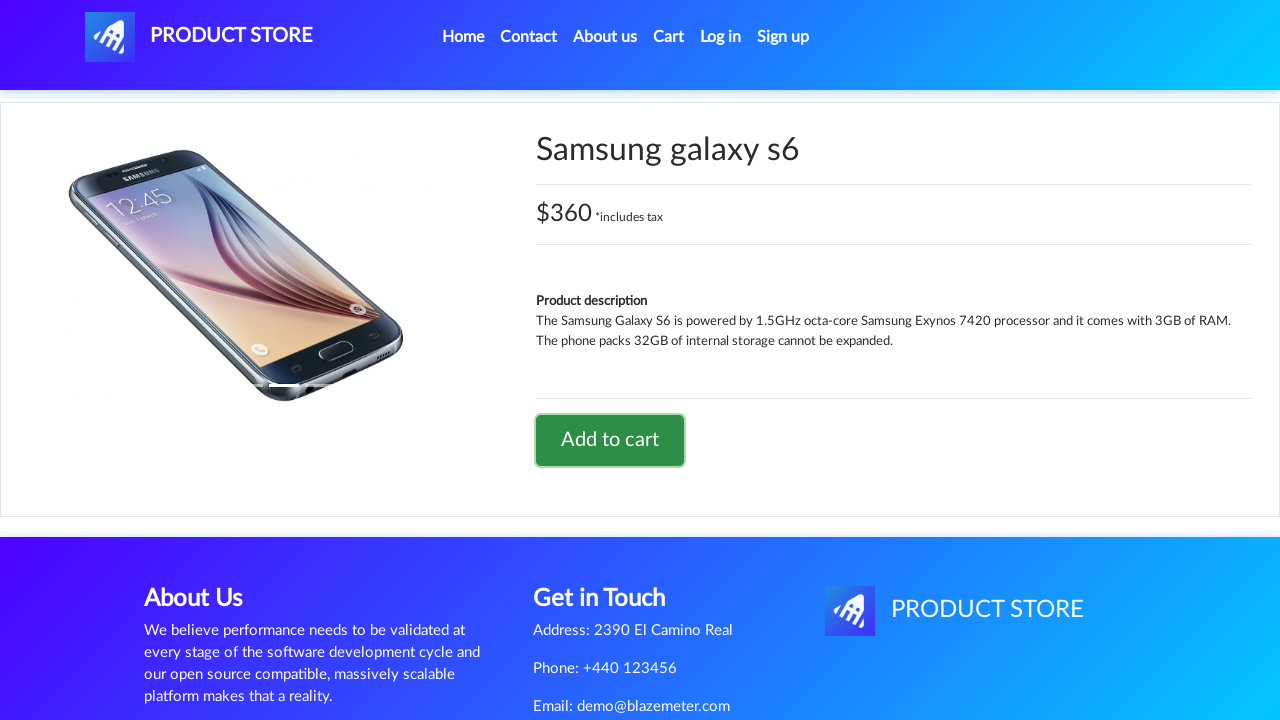

Waited for alert confirmation
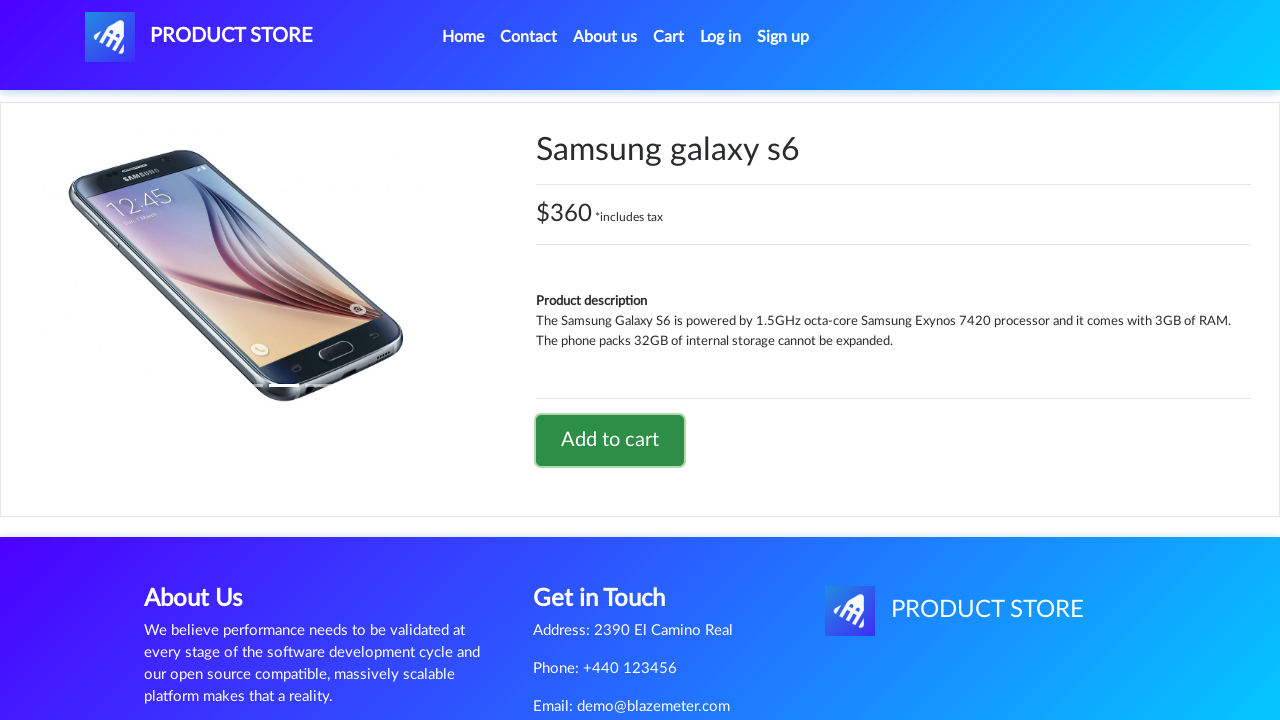

Clicked Home navigation link at (463, 37) on .active > .nav-link
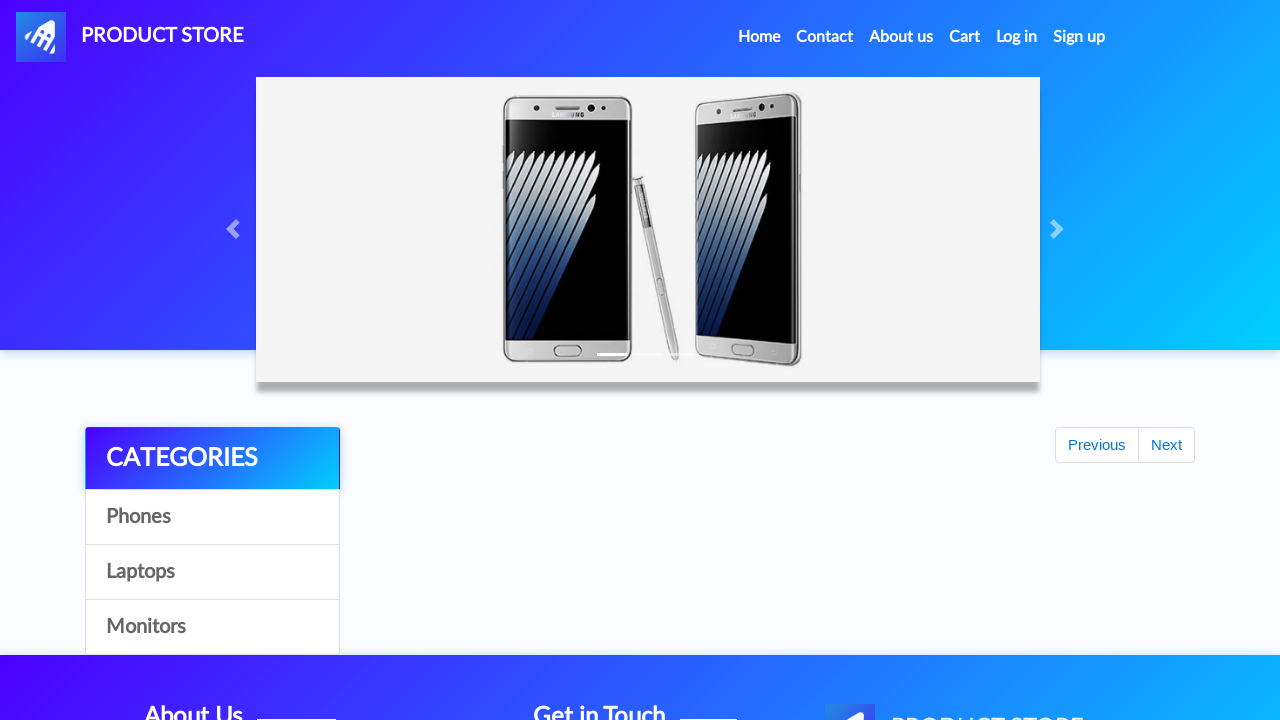

Waited for Home page to load
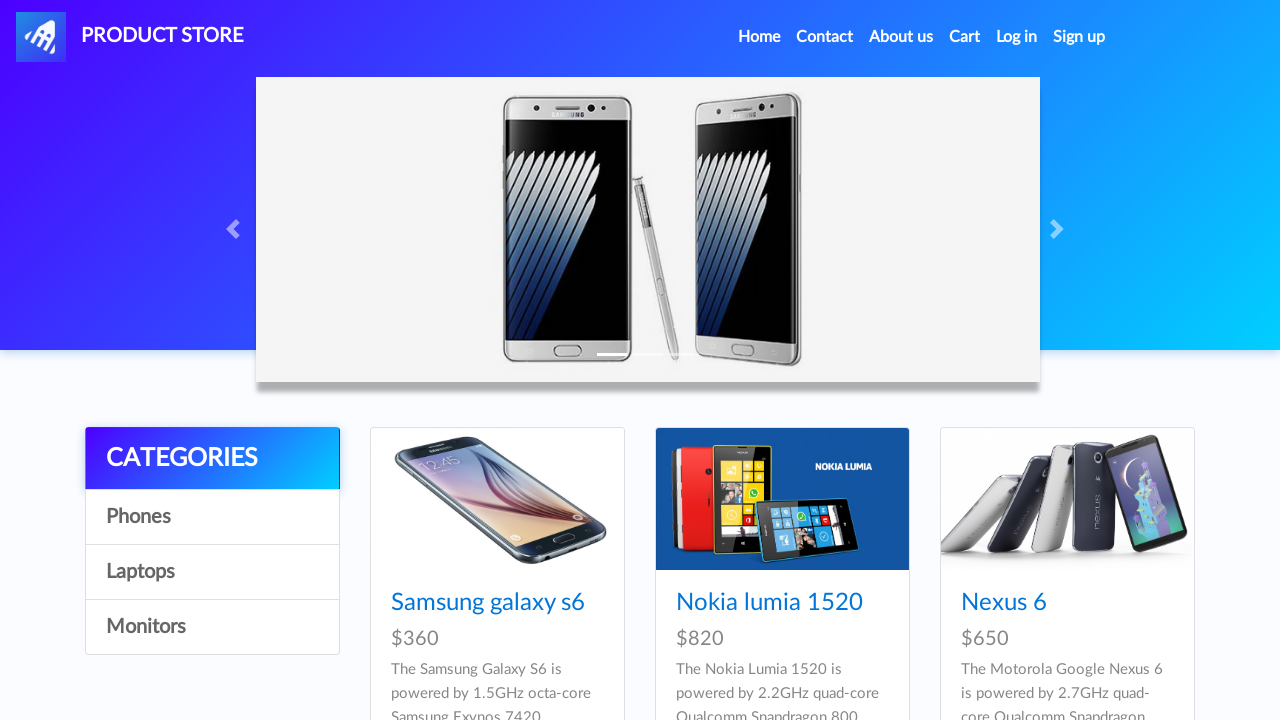

Clicked on Laptops category at (212, 572) on text=Laptops
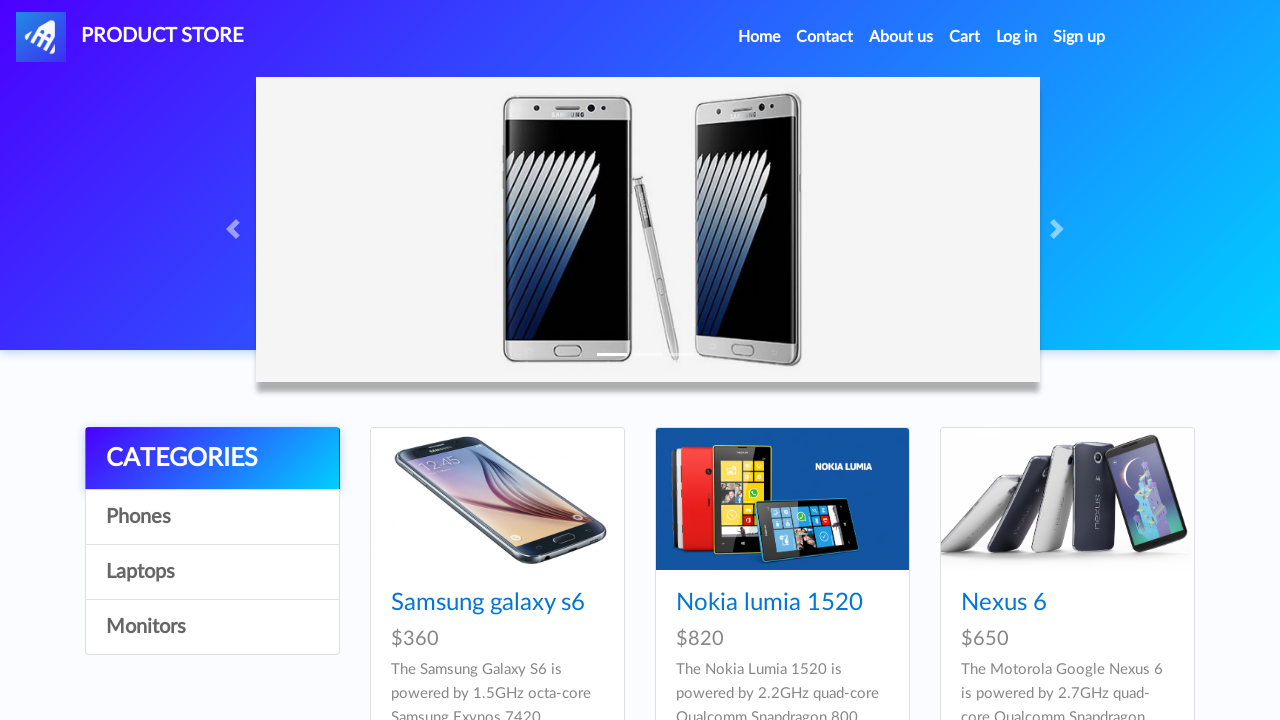

Waited for Laptops category to load
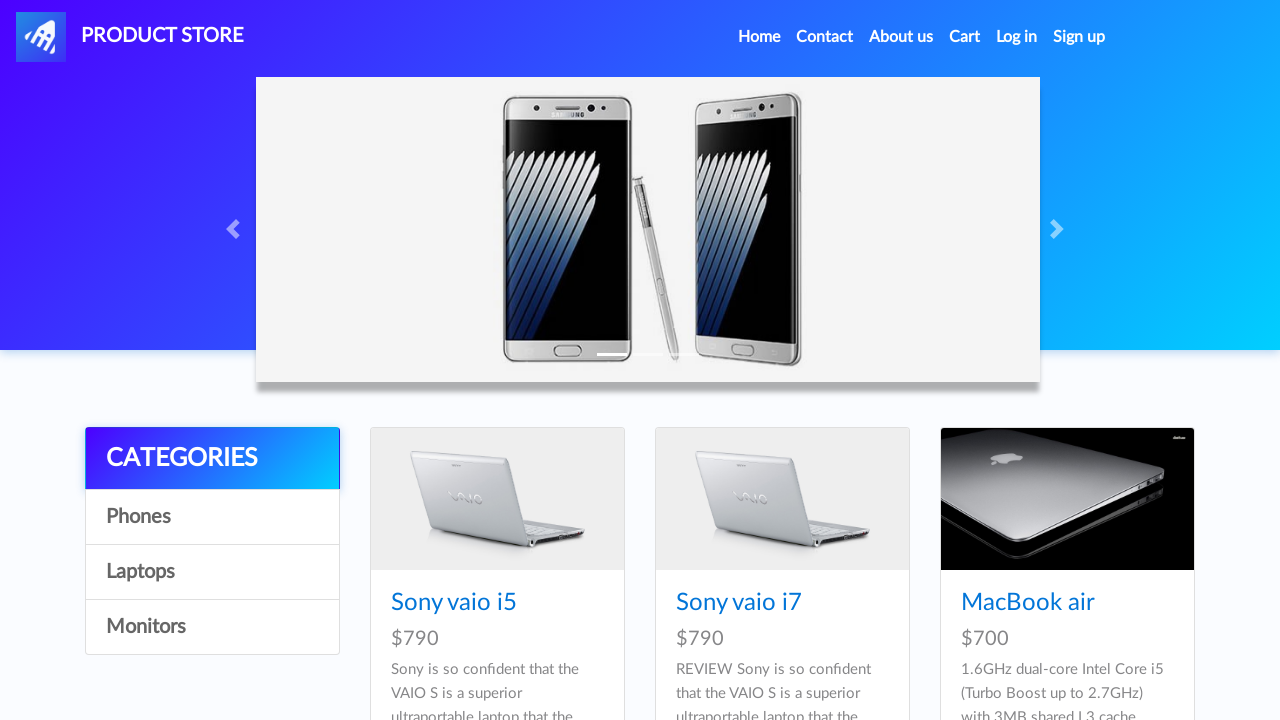

Clicked on Sony vaio i7 product at (739, 603) on text=Sony vaio i7
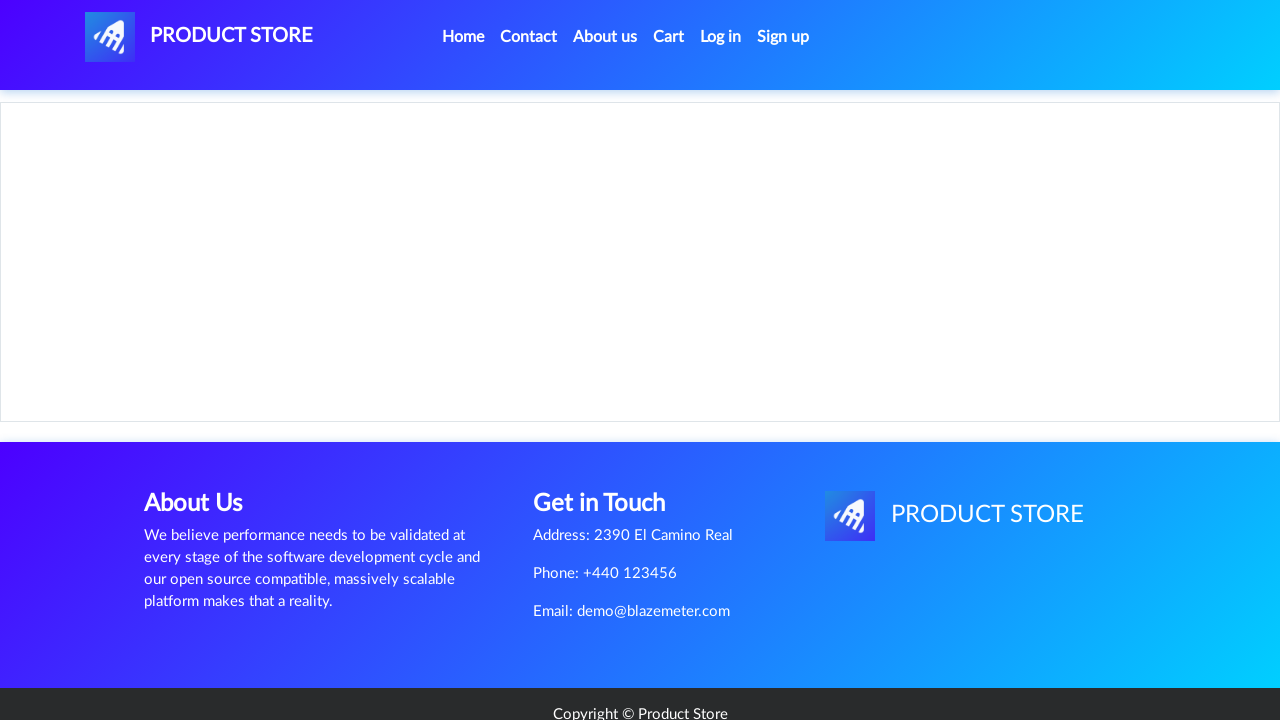

Waited for Sony vaio i7 product page to load
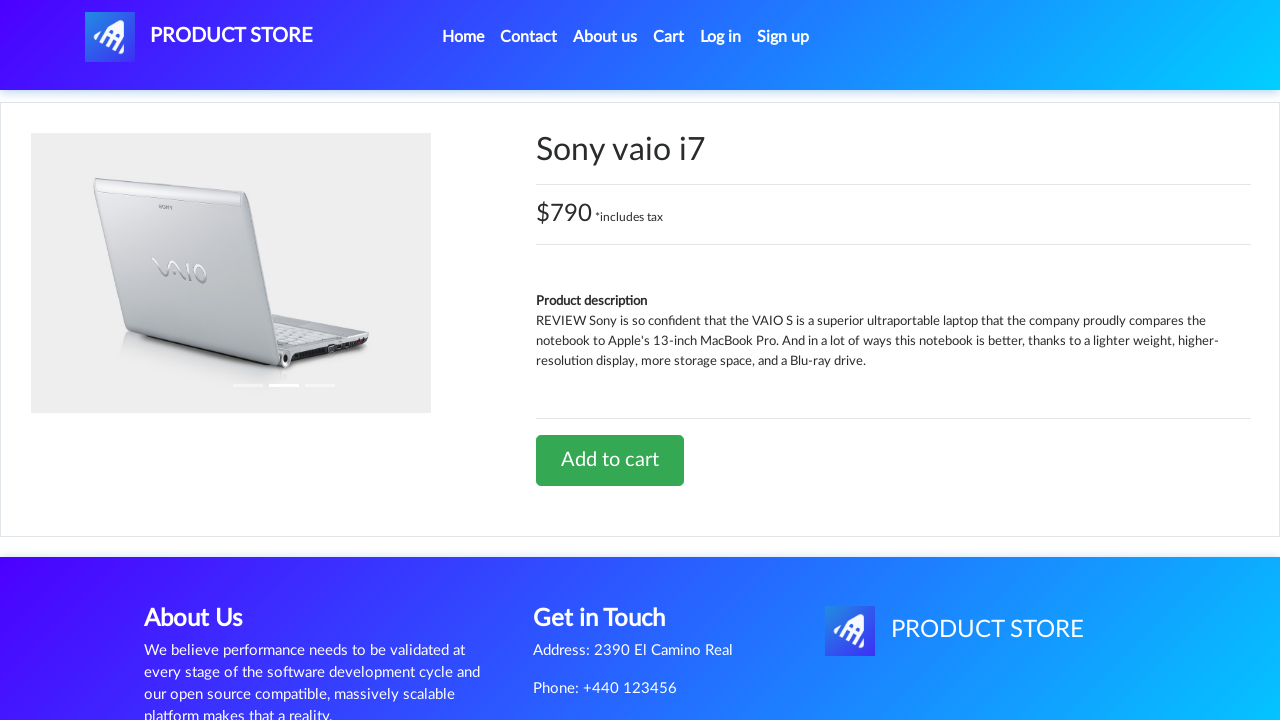

Clicked Add to cart button for Sony vaio i7 at (610, 460) on text=Add to cart
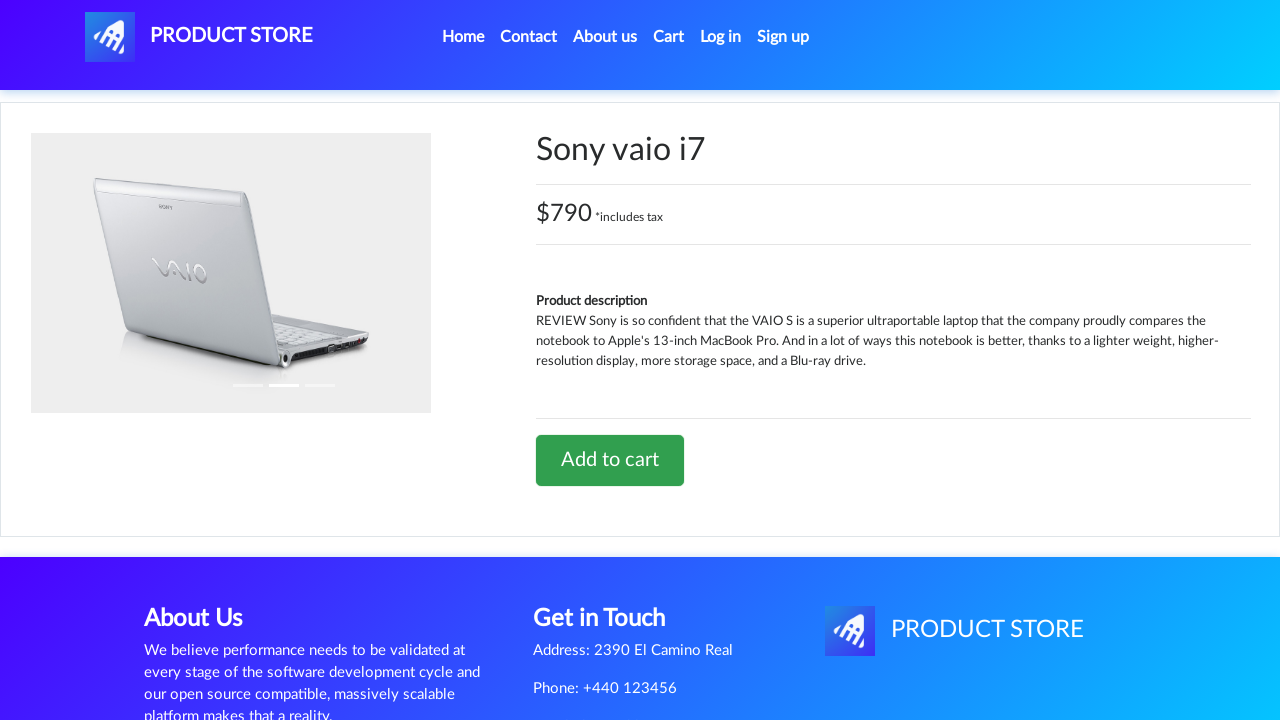

Waited for add to cart action to complete
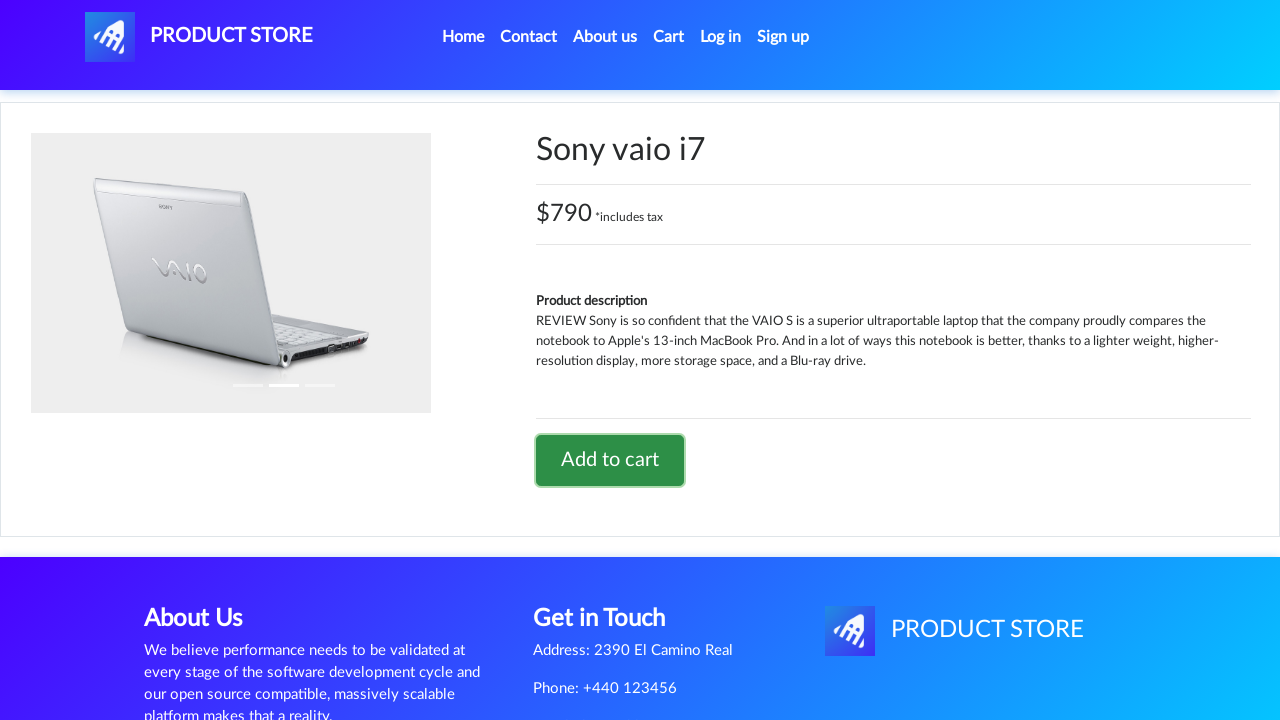

Waited for alert confirmation
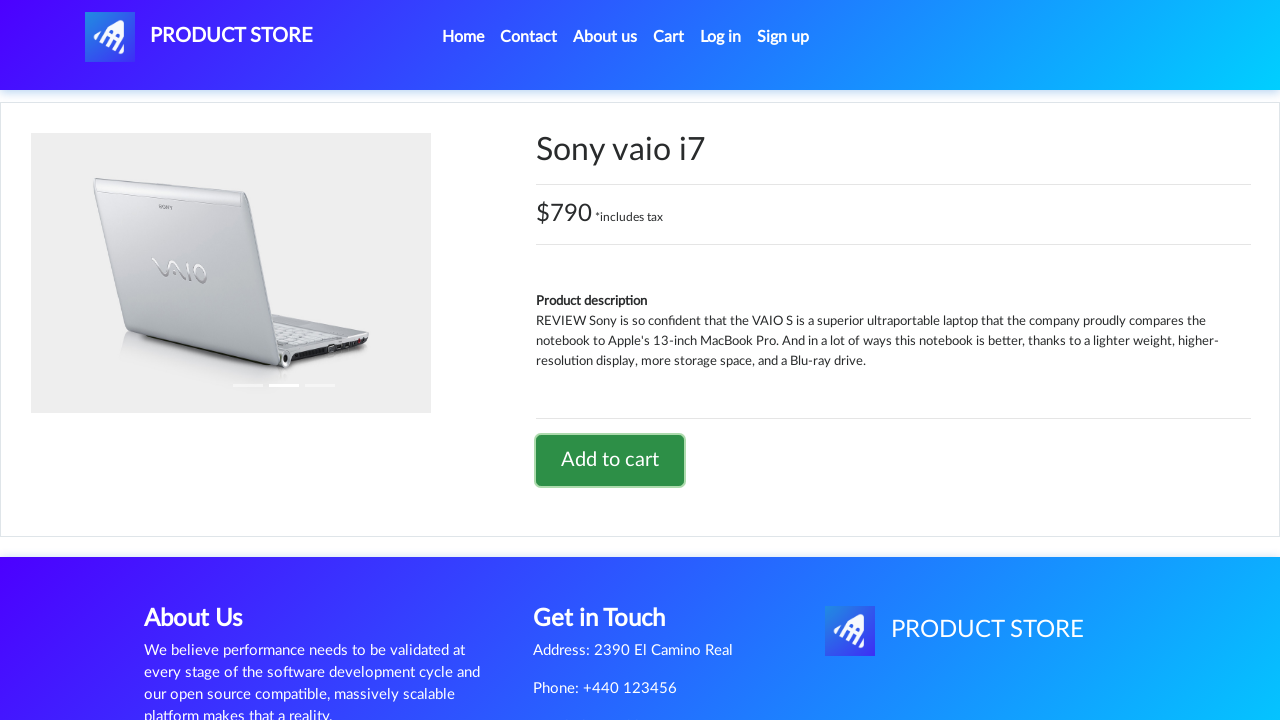

Clicked on cart button at (669, 37) on #cartur
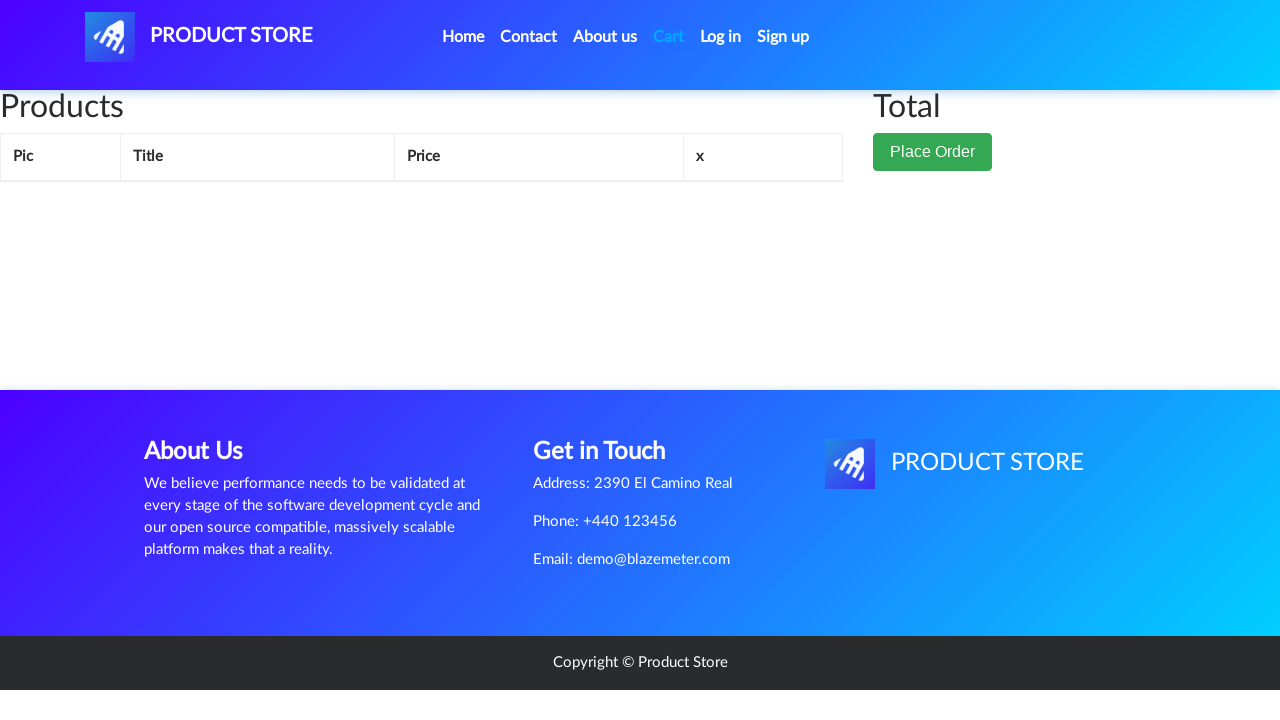

Waited for cart page to load
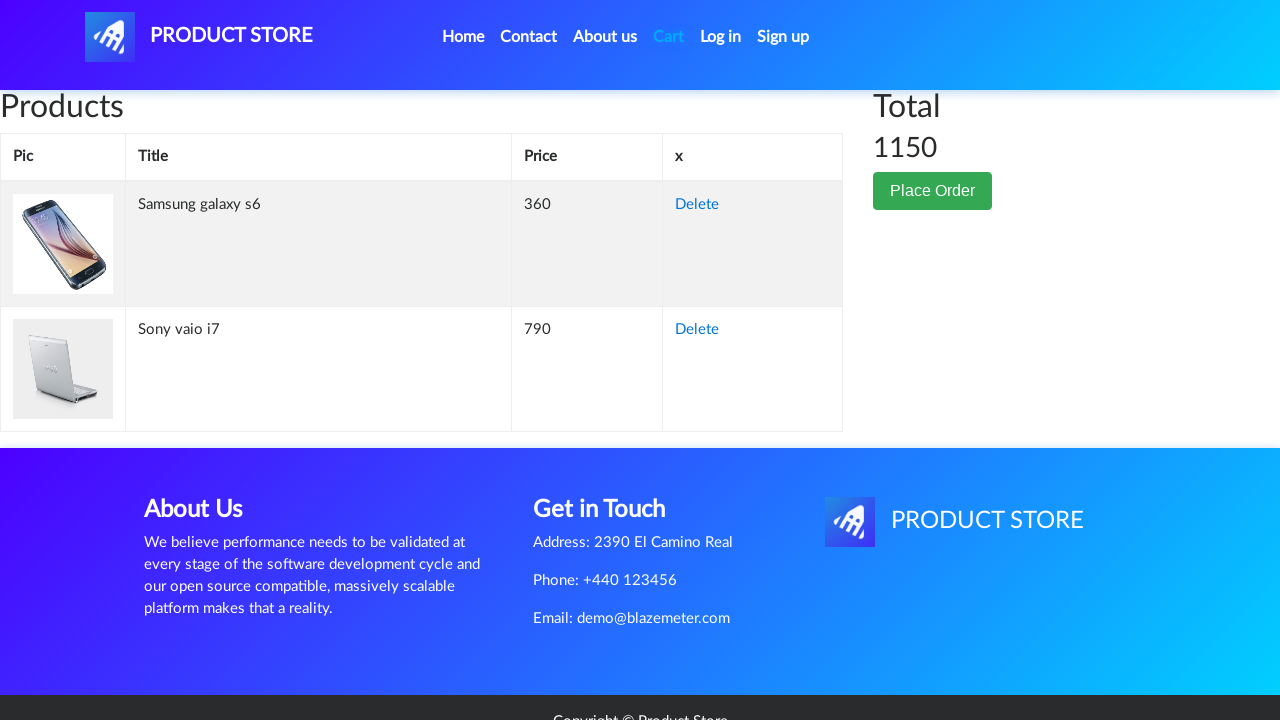

Clicked Place Order button at (933, 191) on .btn-success
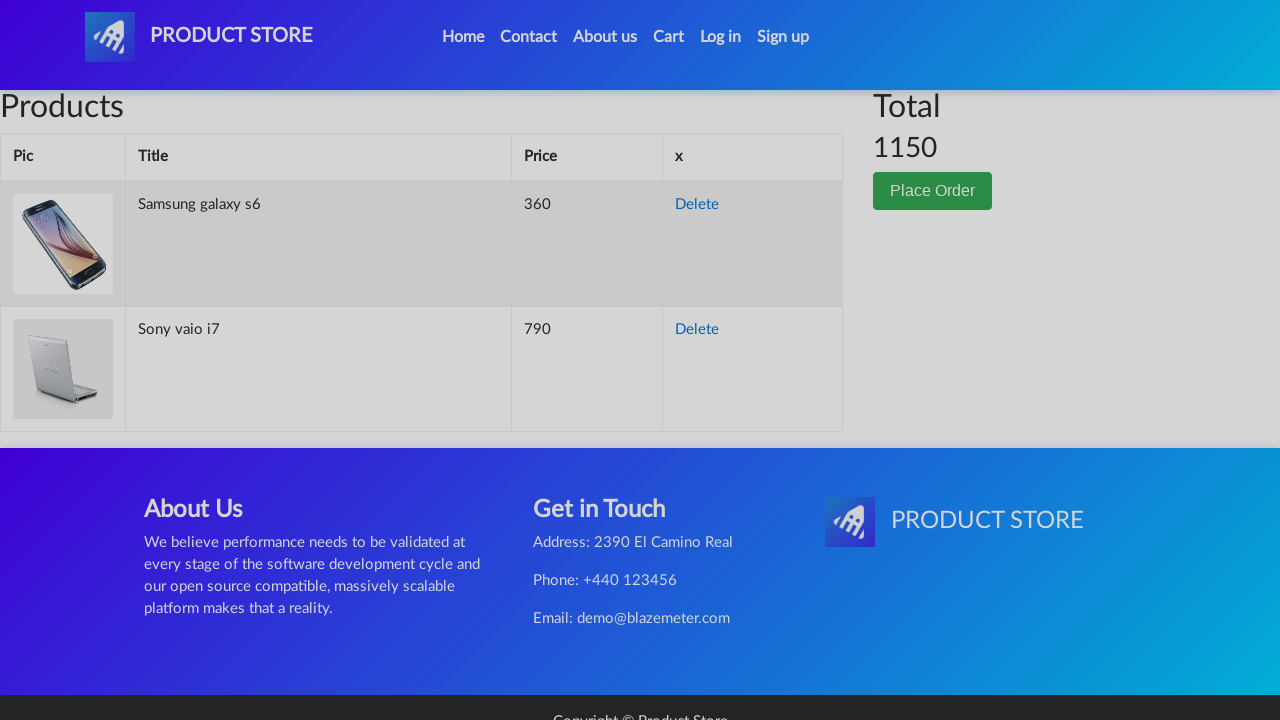

Waited for order form to appear
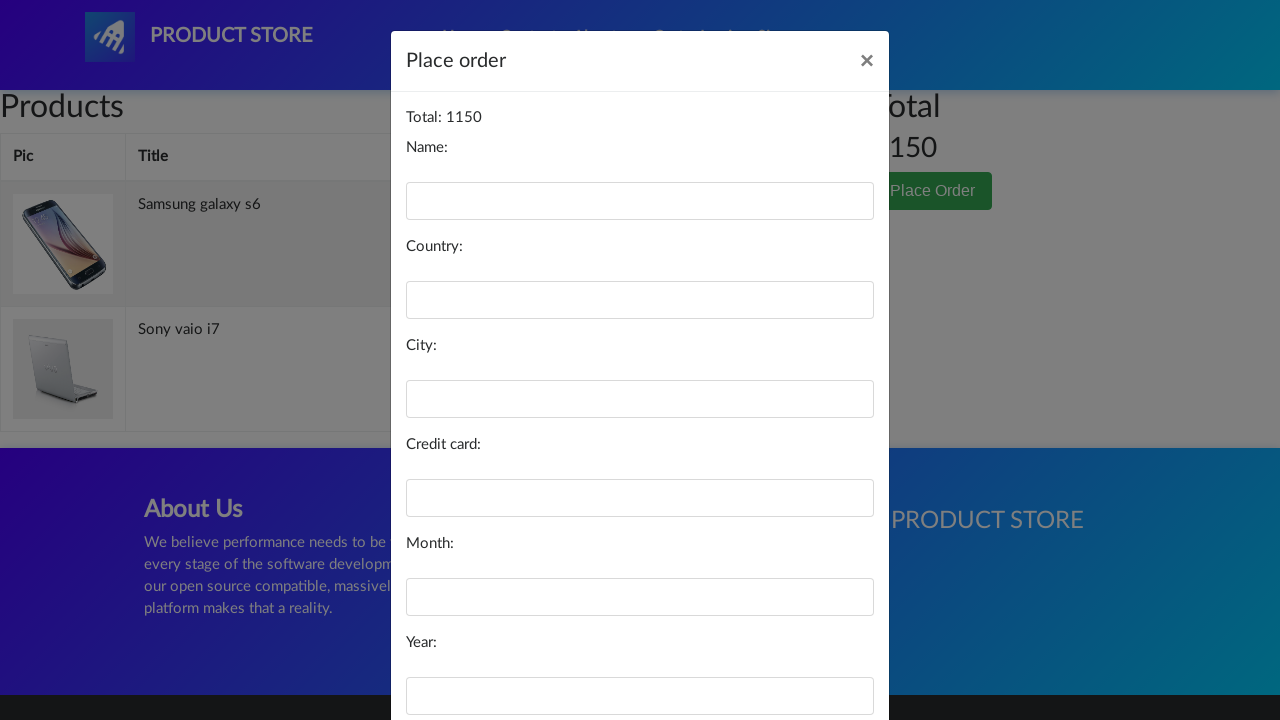

Clicked on name field at (640, 201) on #name
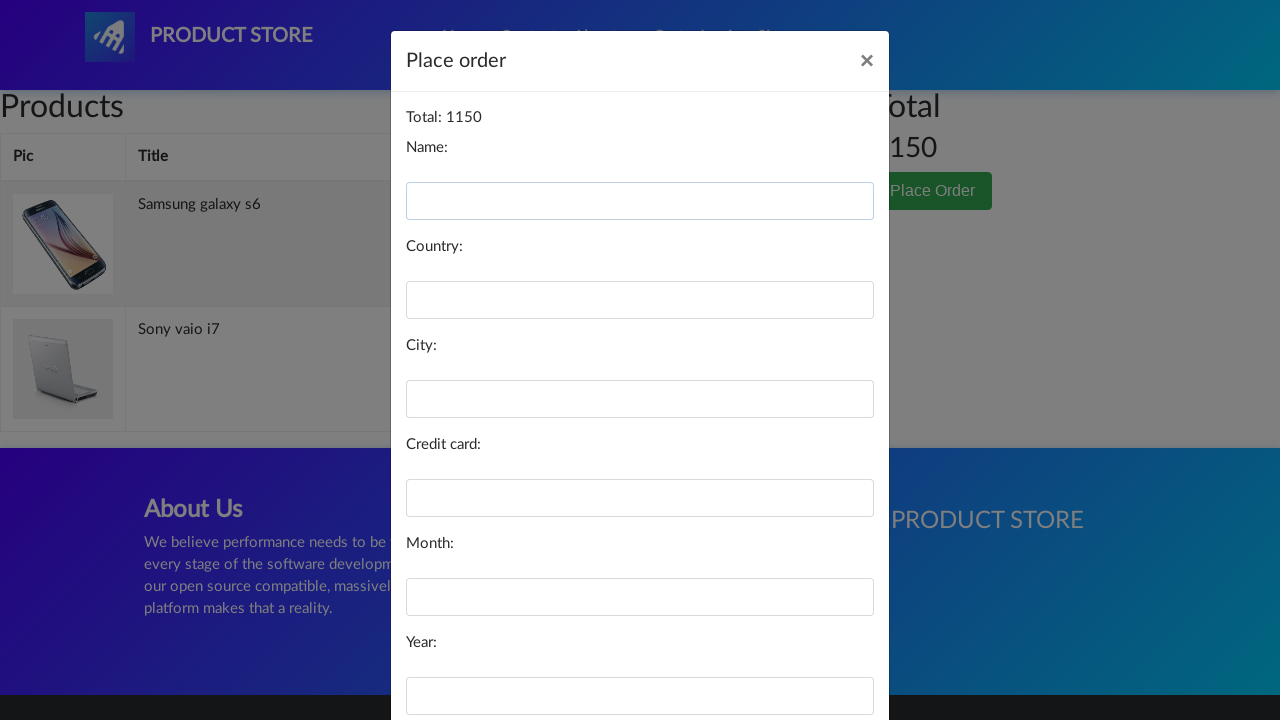

Filled name field with 'Maria Garcia' on #name
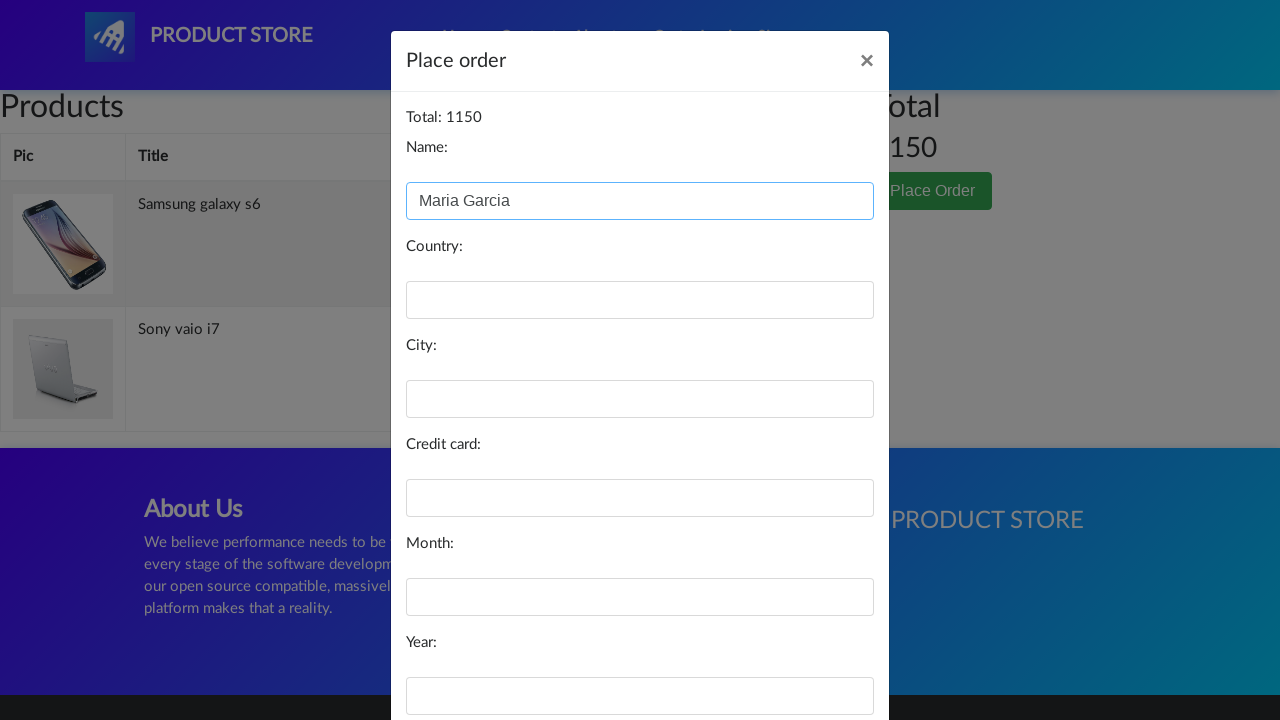

Clicked on country field at (640, 300) on #country
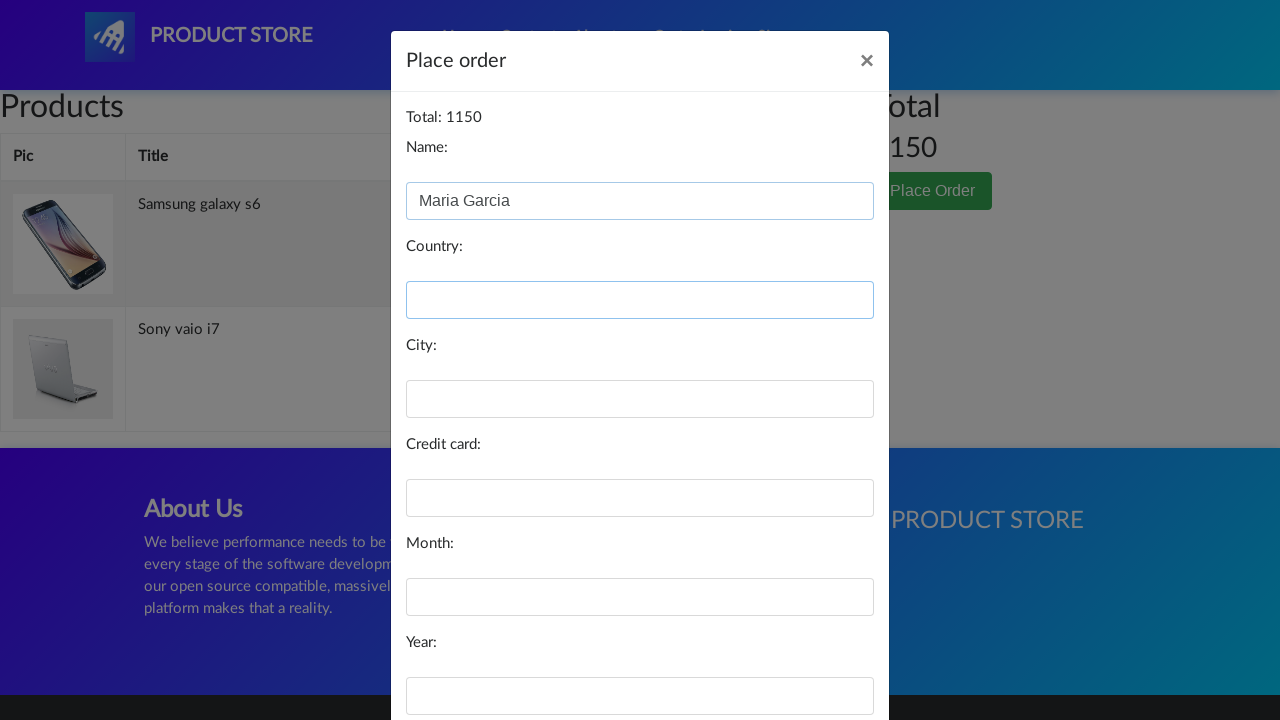

Filled country field with 'Spain' on #country
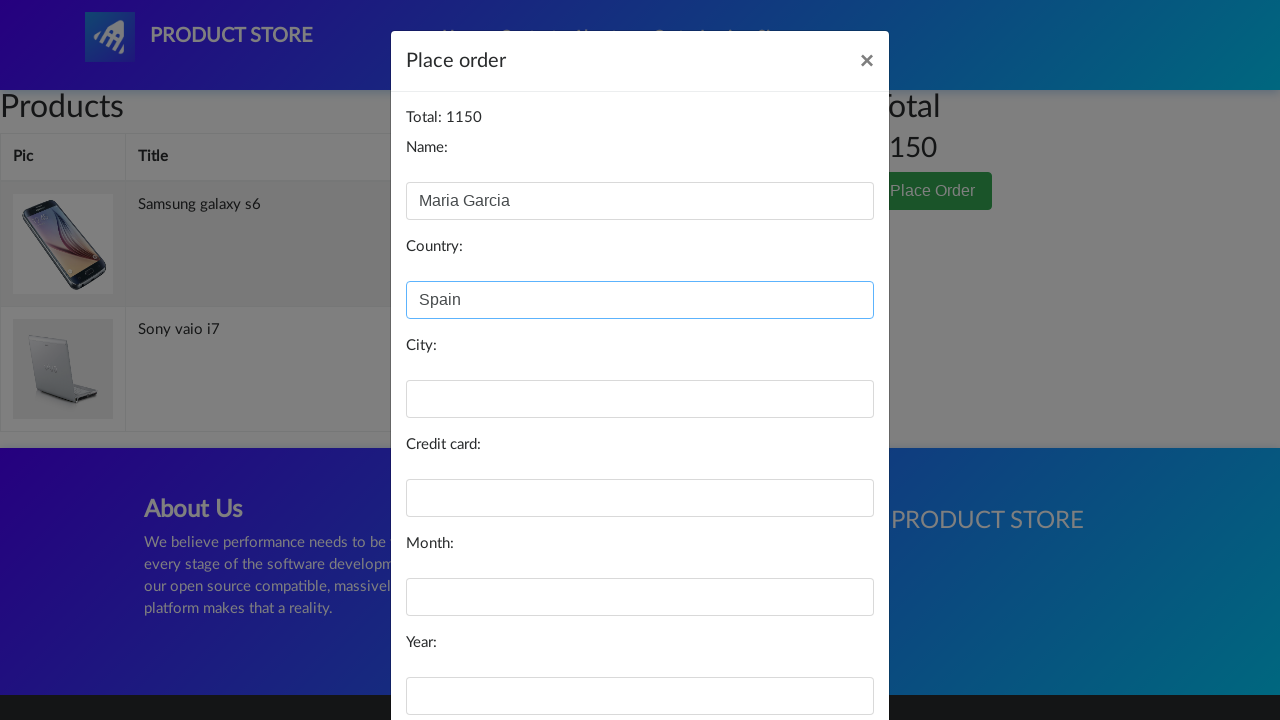

Clicked on city field at (640, 399) on #city
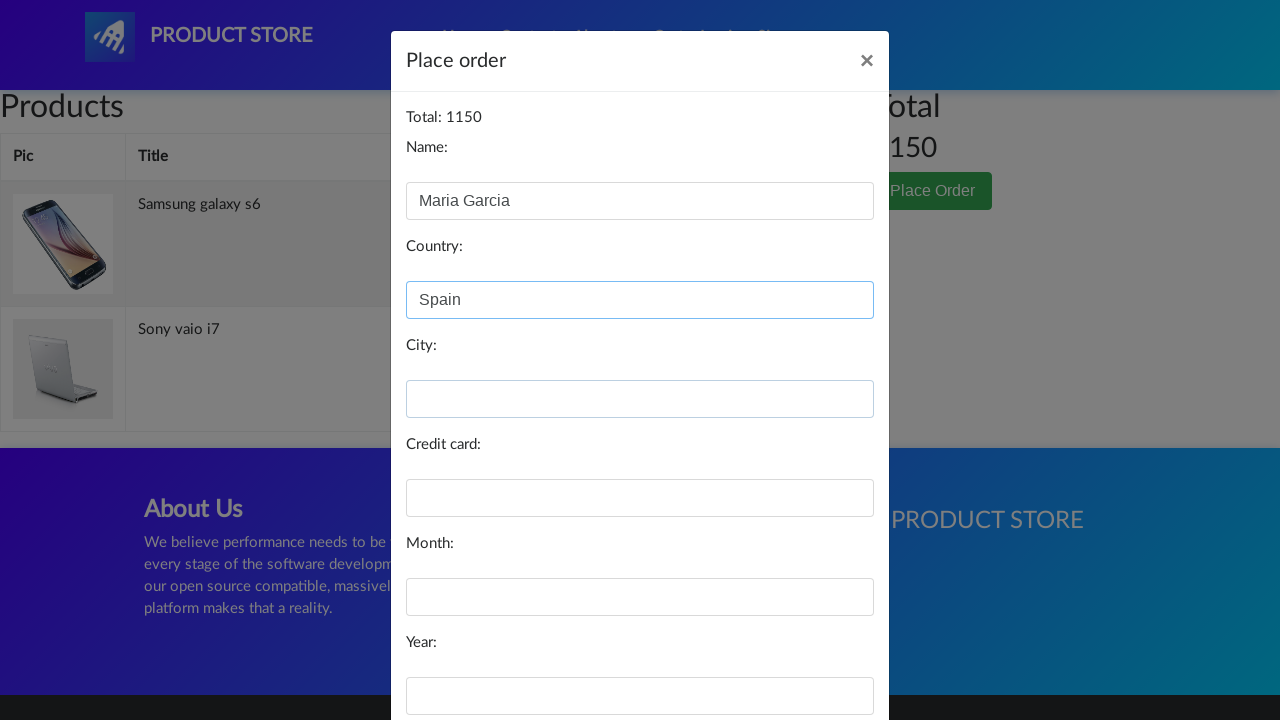

Filled city field with 'Madrid' on #city
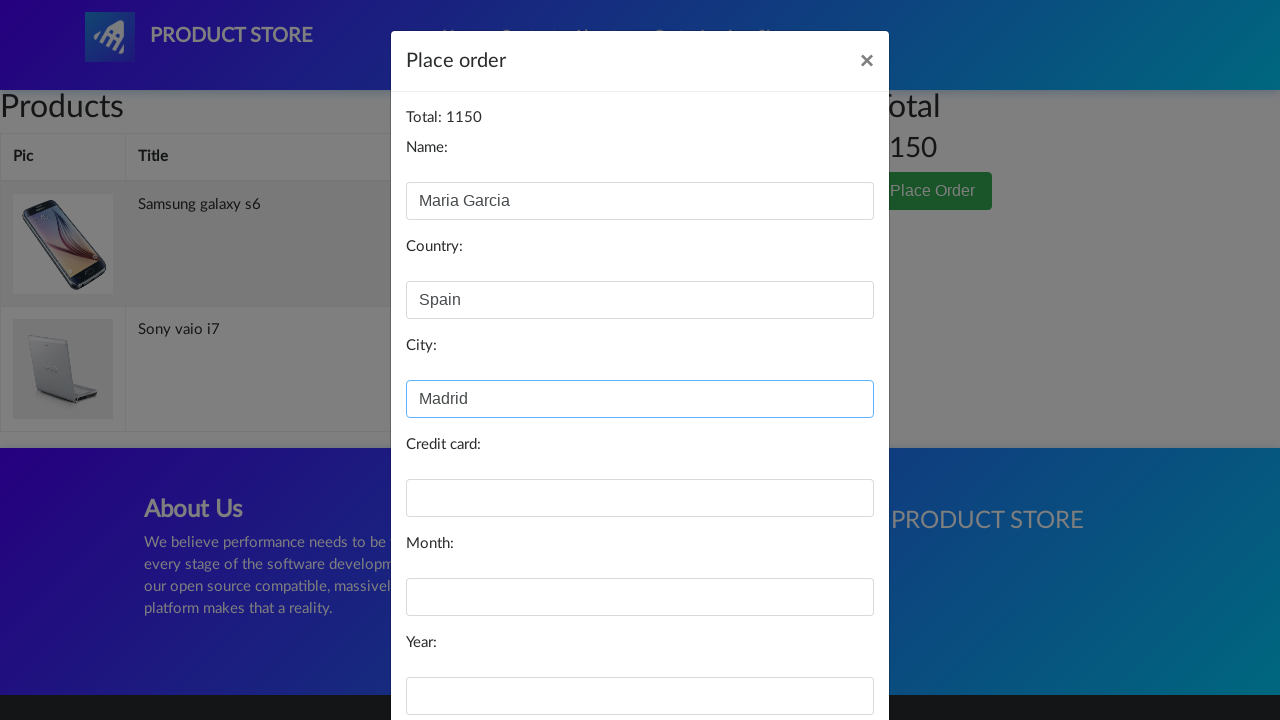

Clicked on credit card field at (640, 498) on #card
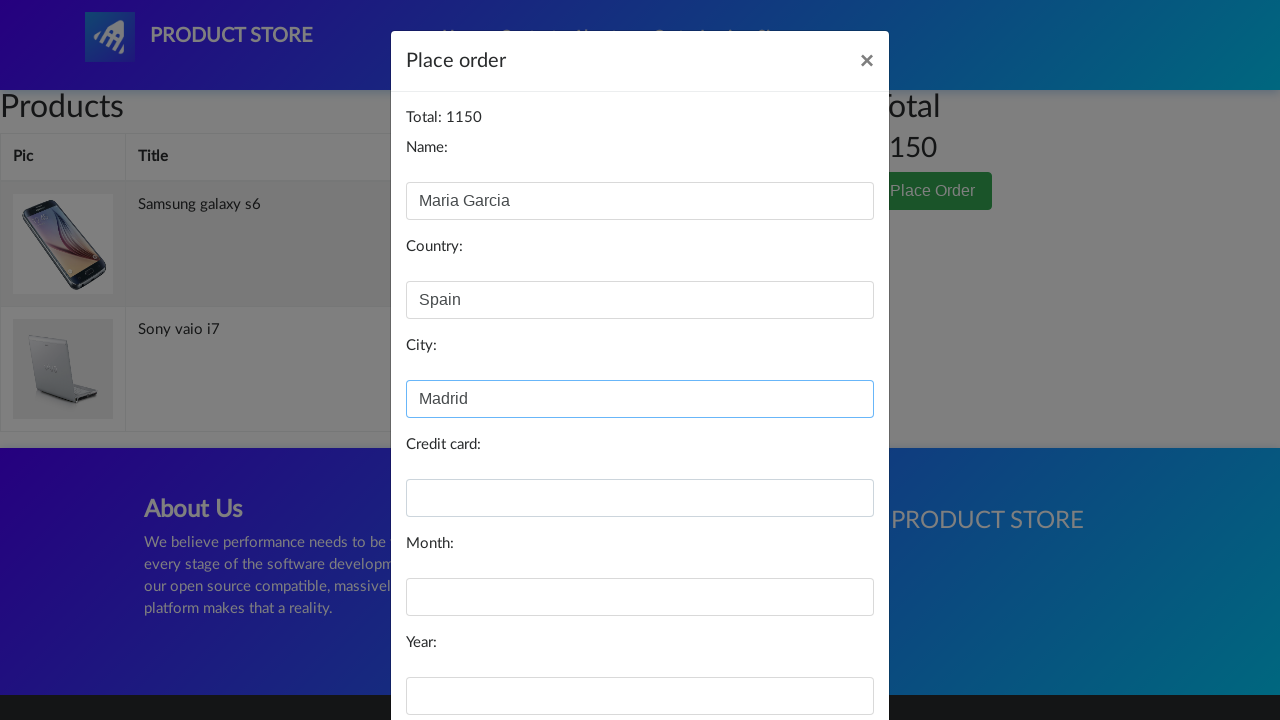

Filled credit card field with valid test card number on #card
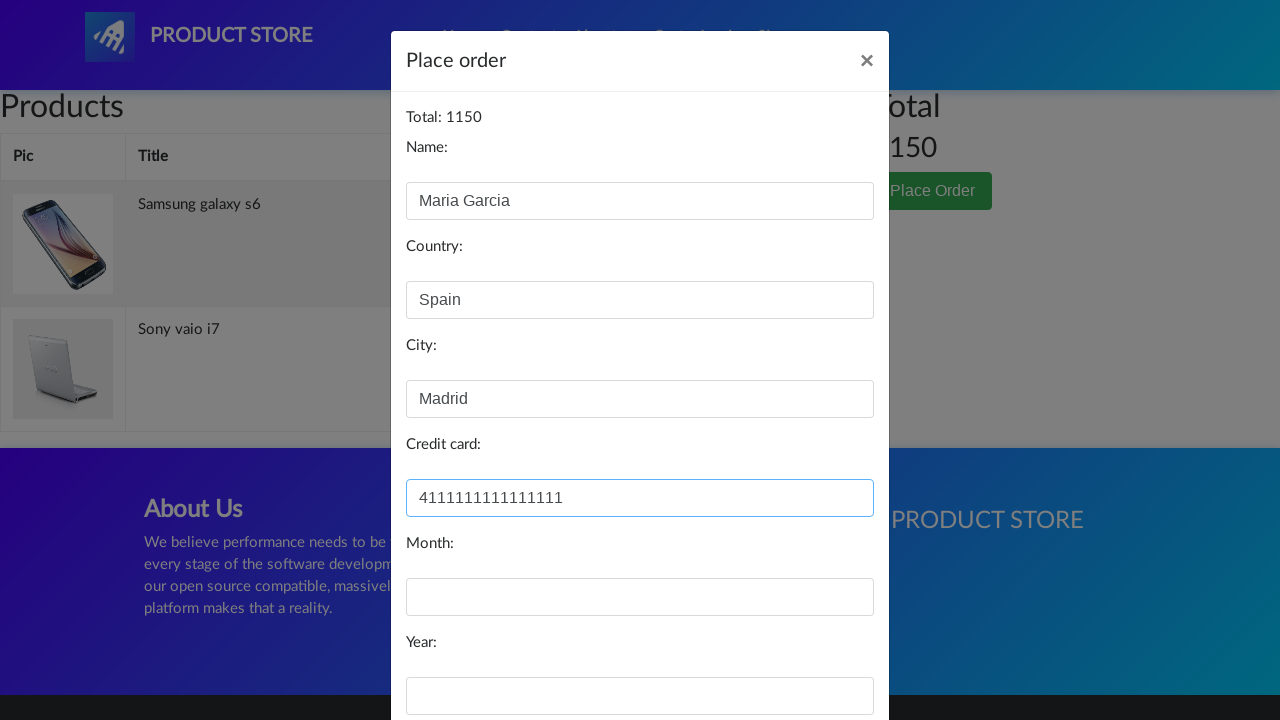

Clicked on expiry month field at (640, 597) on #month
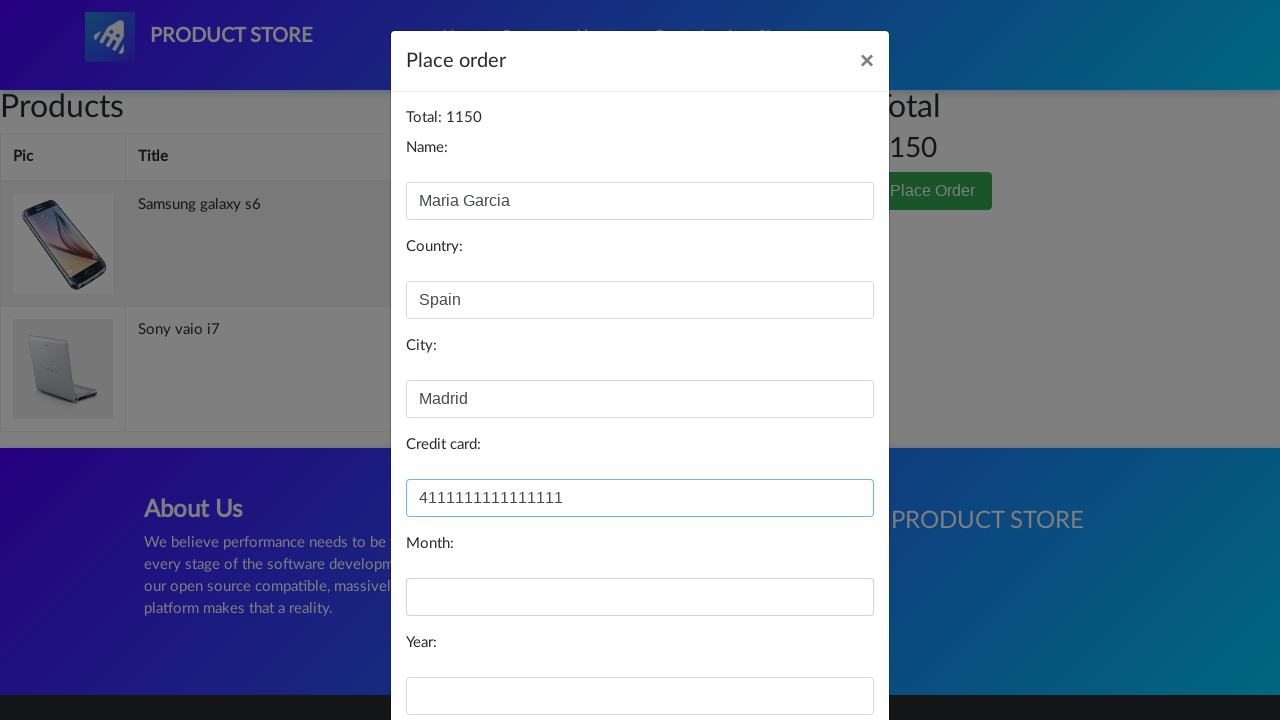

Filled expiry month field with '12' on #month
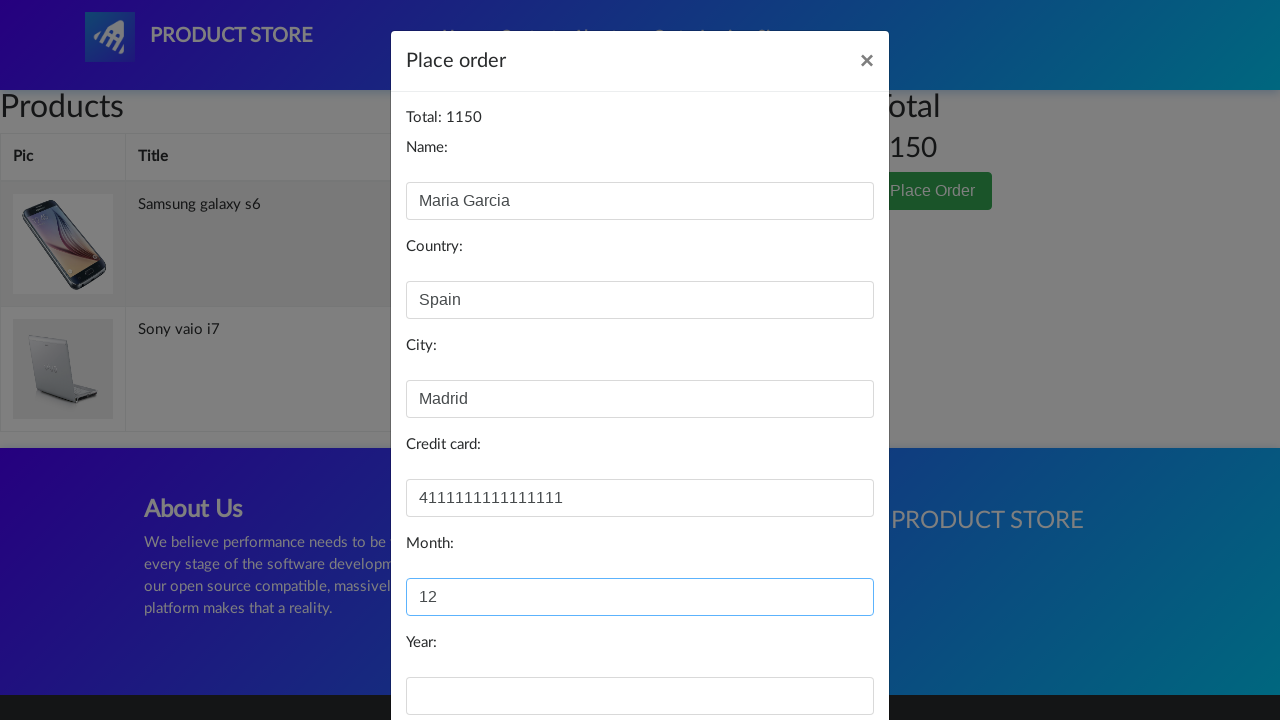

Clicked on expiry year field at (640, 696) on #year
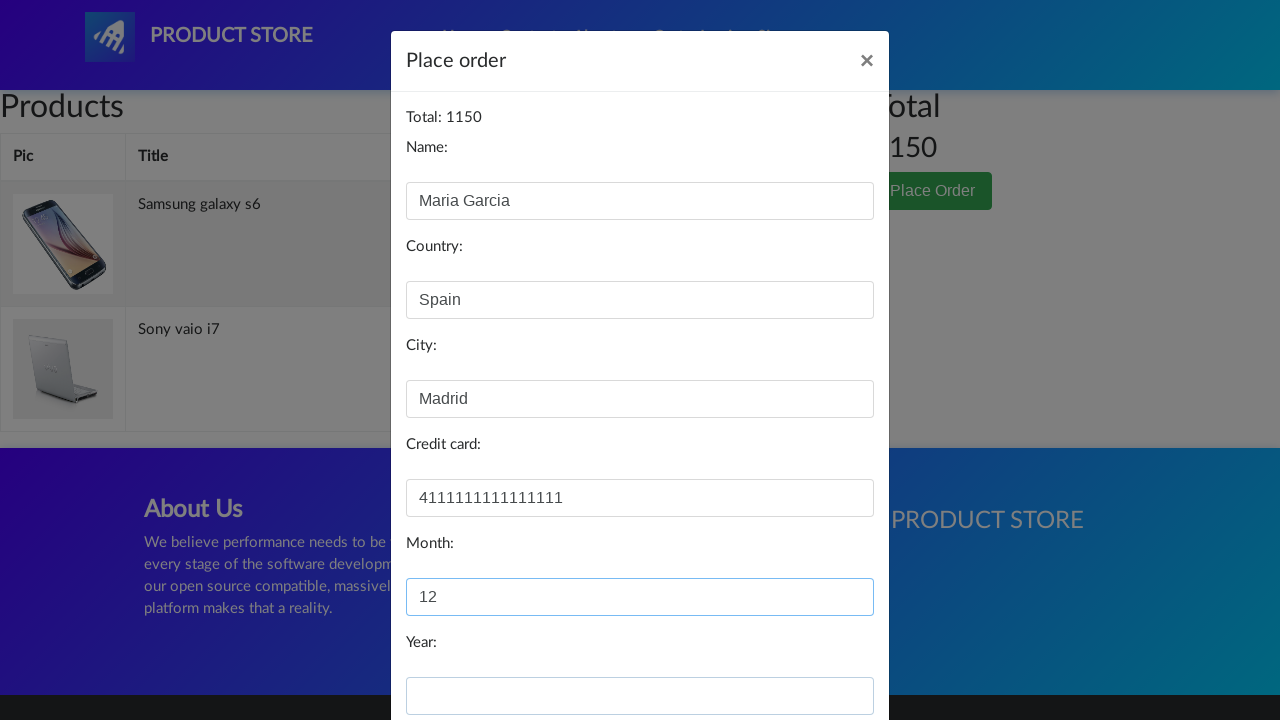

Filled expiry year field with '2026' on #year
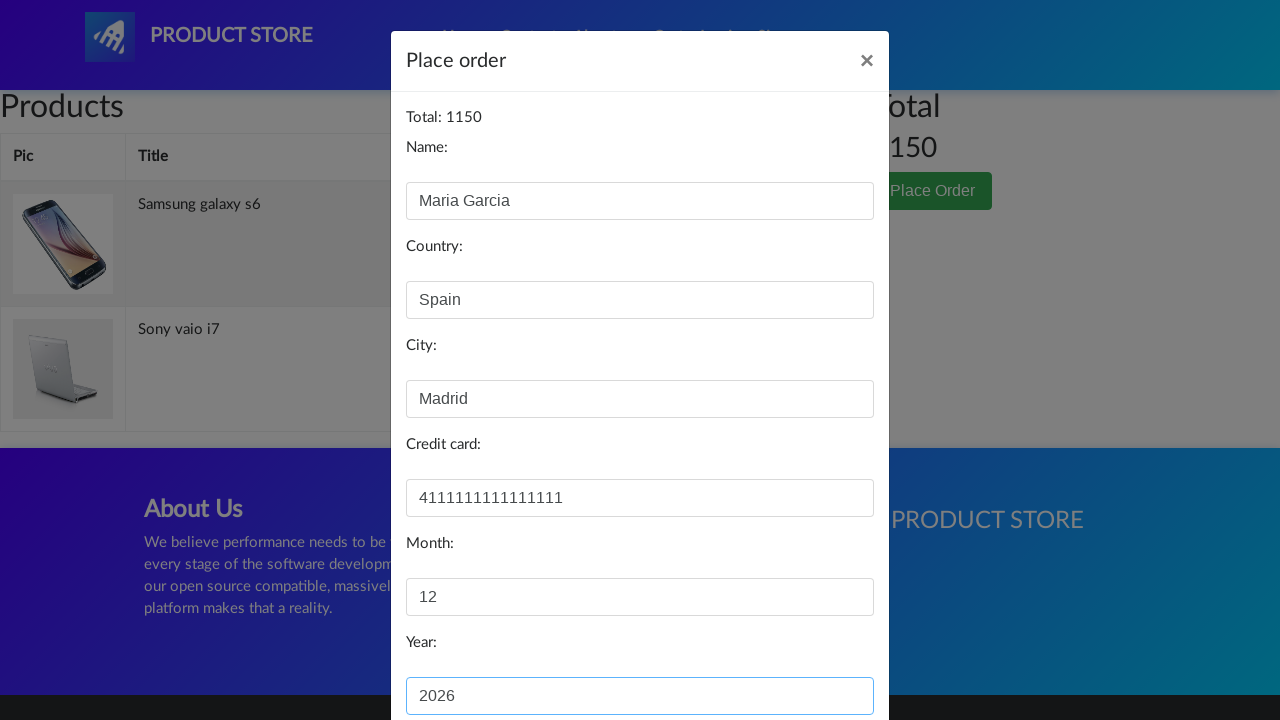

Clicked Purchase button at (823, 655) on #orderModal .btn-primary
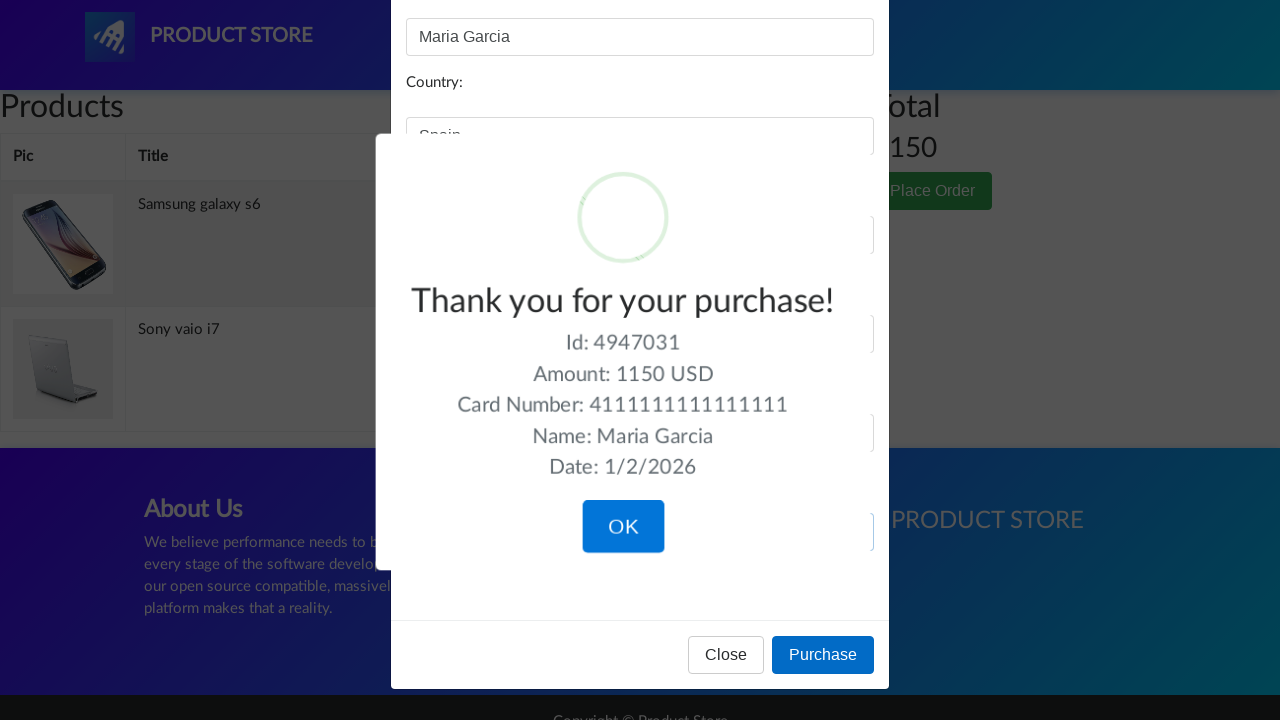

Waited for purchase confirmation
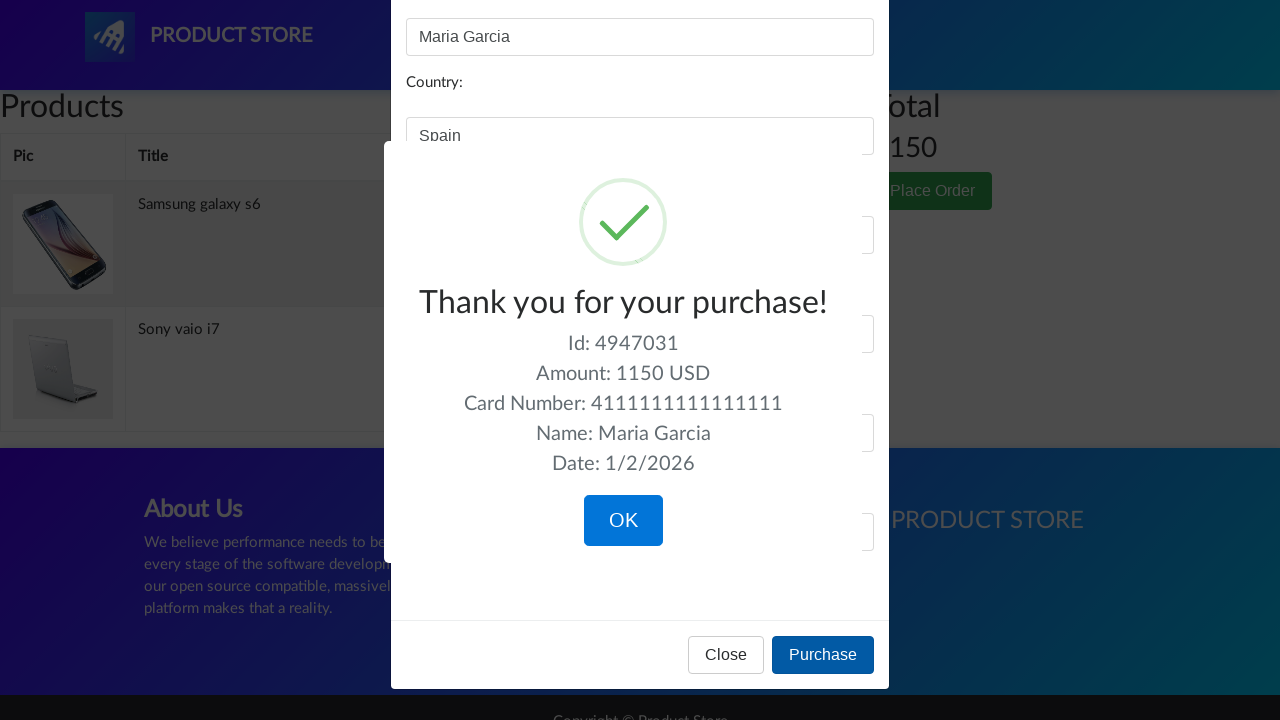

Clicked confirmation button to finalize purchase at (623, 521) on .confirm
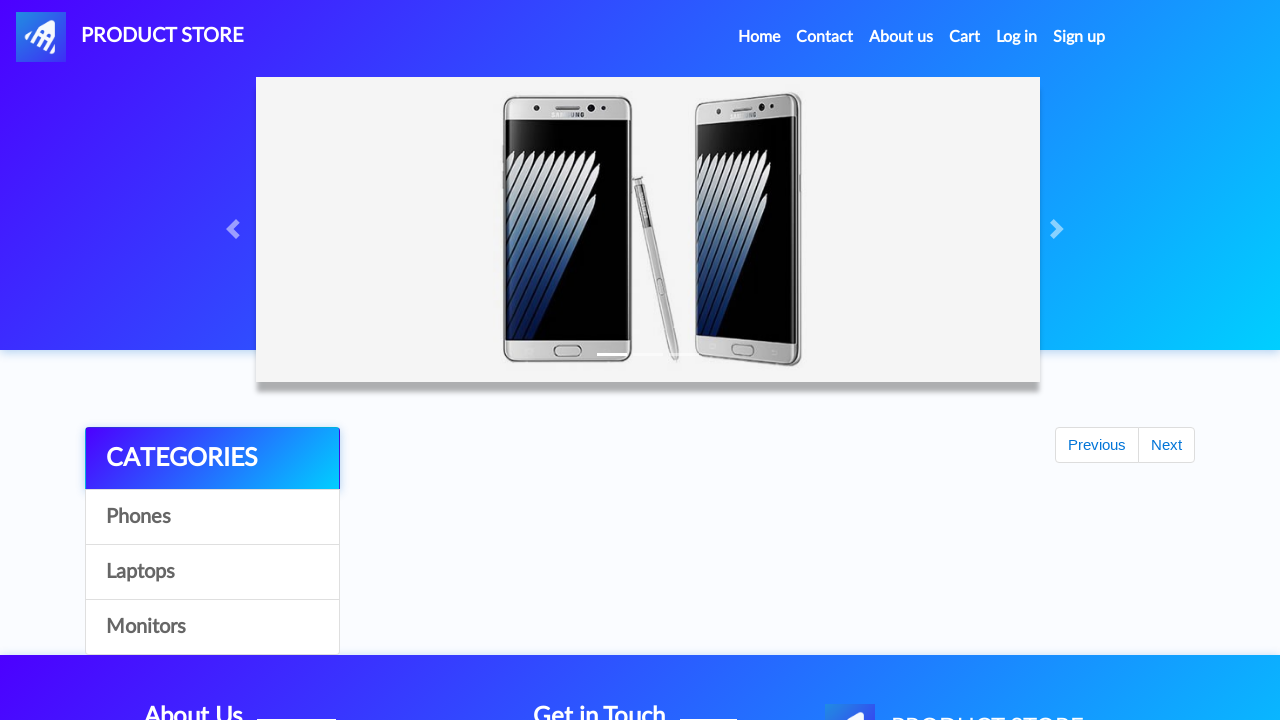

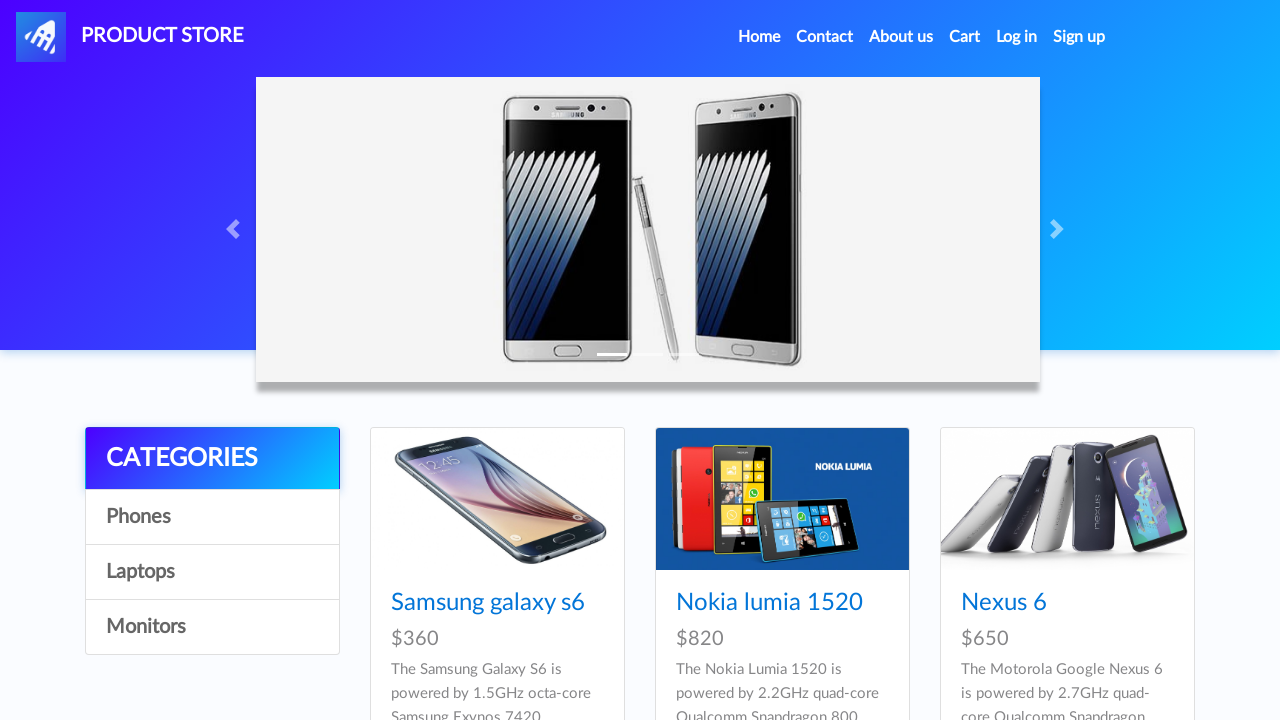